Tests a text input form by entering text and clicking a button to update its label

Starting URL: http://uitestingplayground.com/textinput

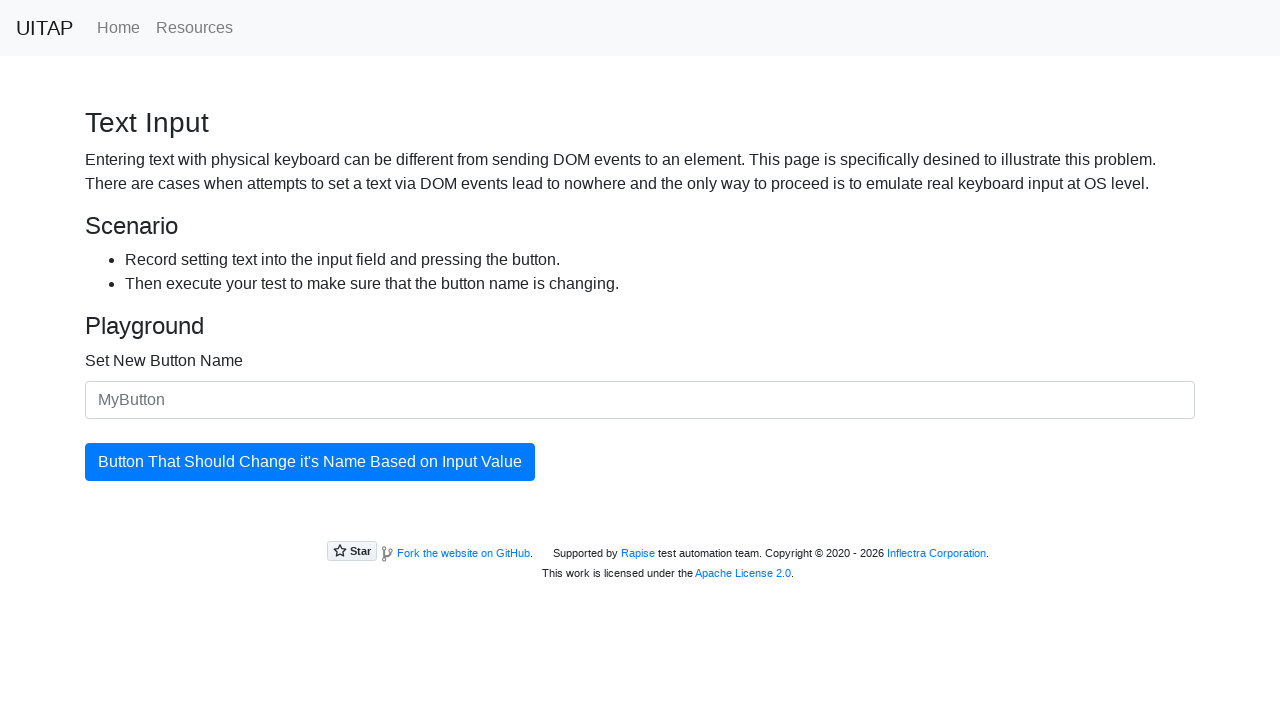

Filled text input field with 'SkyPro' on #newButtonName
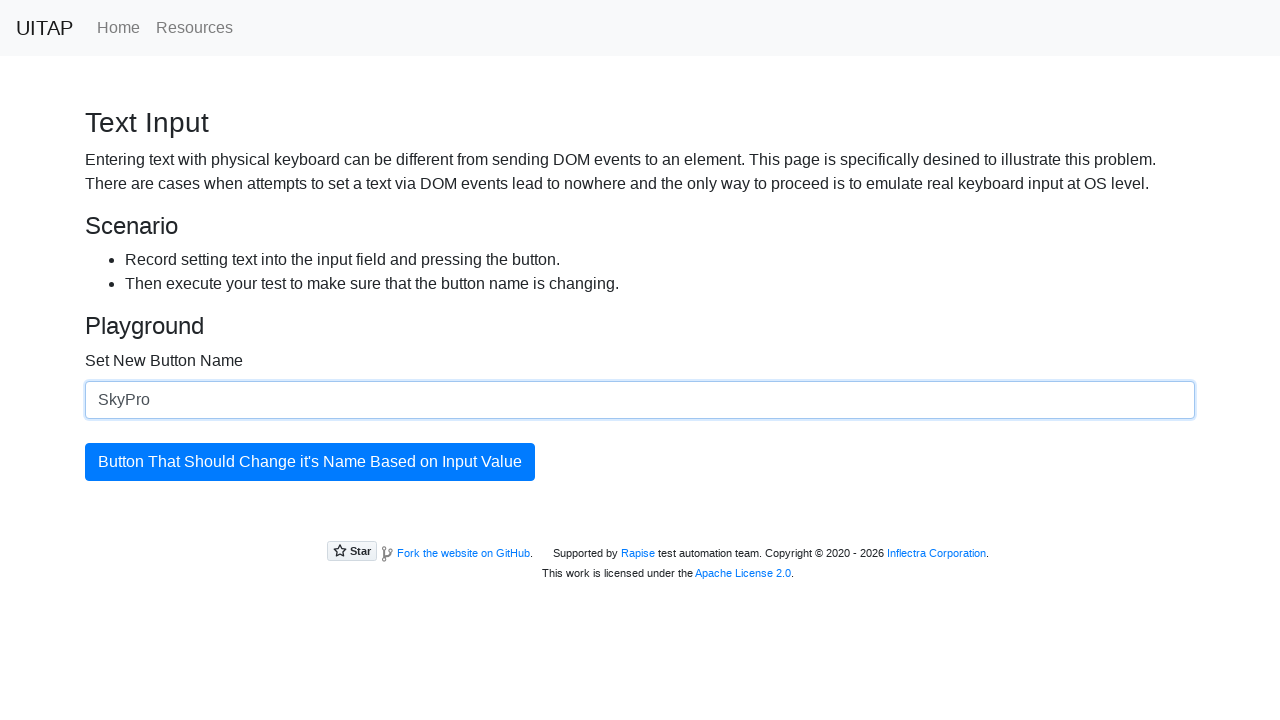

Clicked the update button to change its label at (310, 462) on #updatingButton
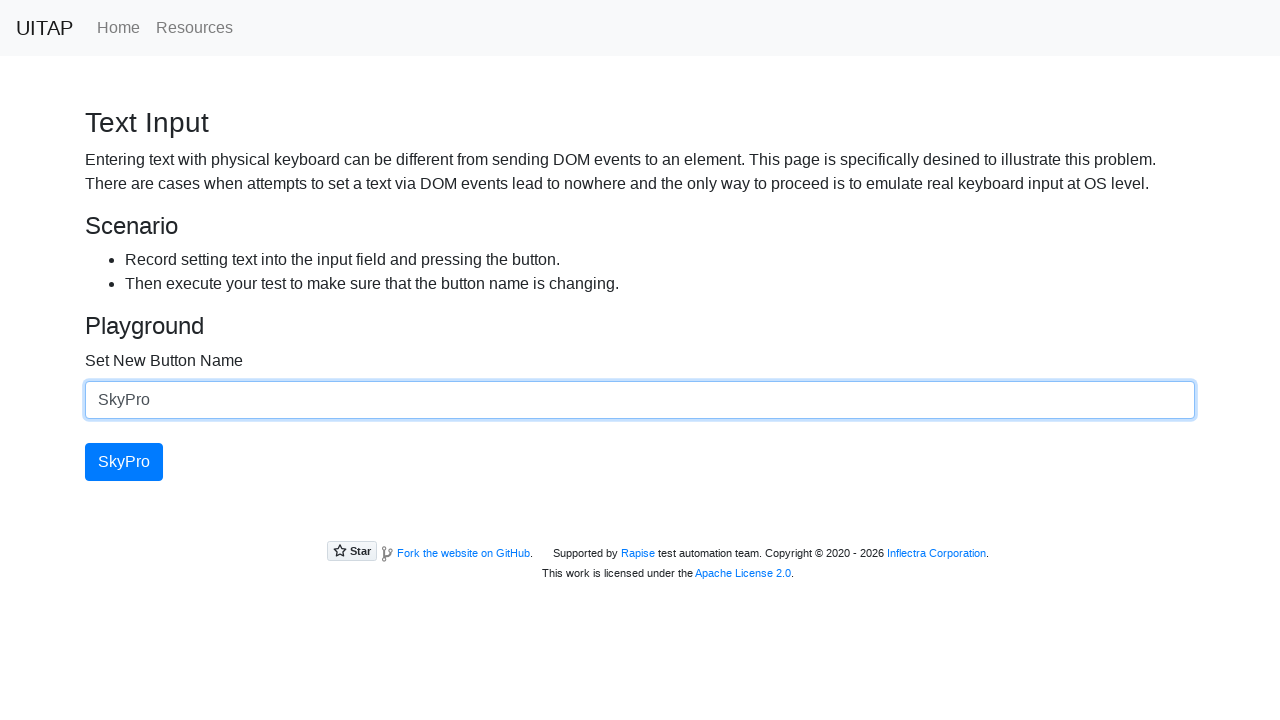

Retrieved button text: 'SkyPro'
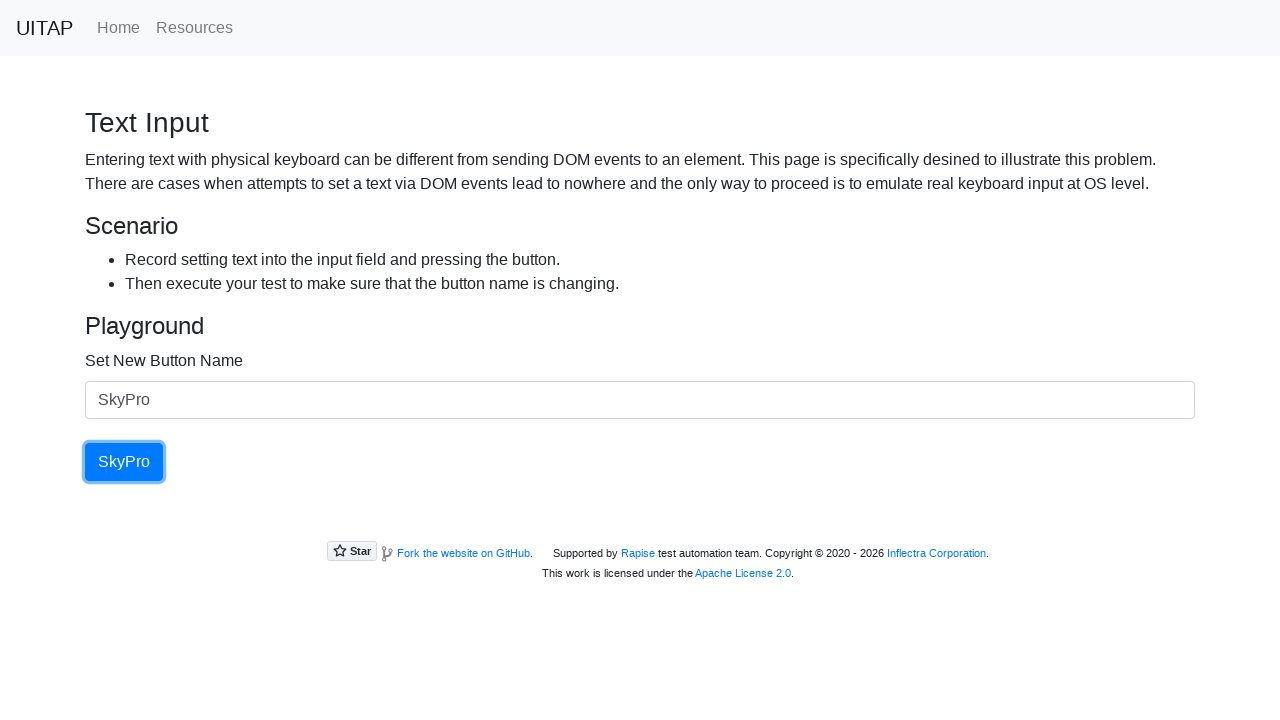

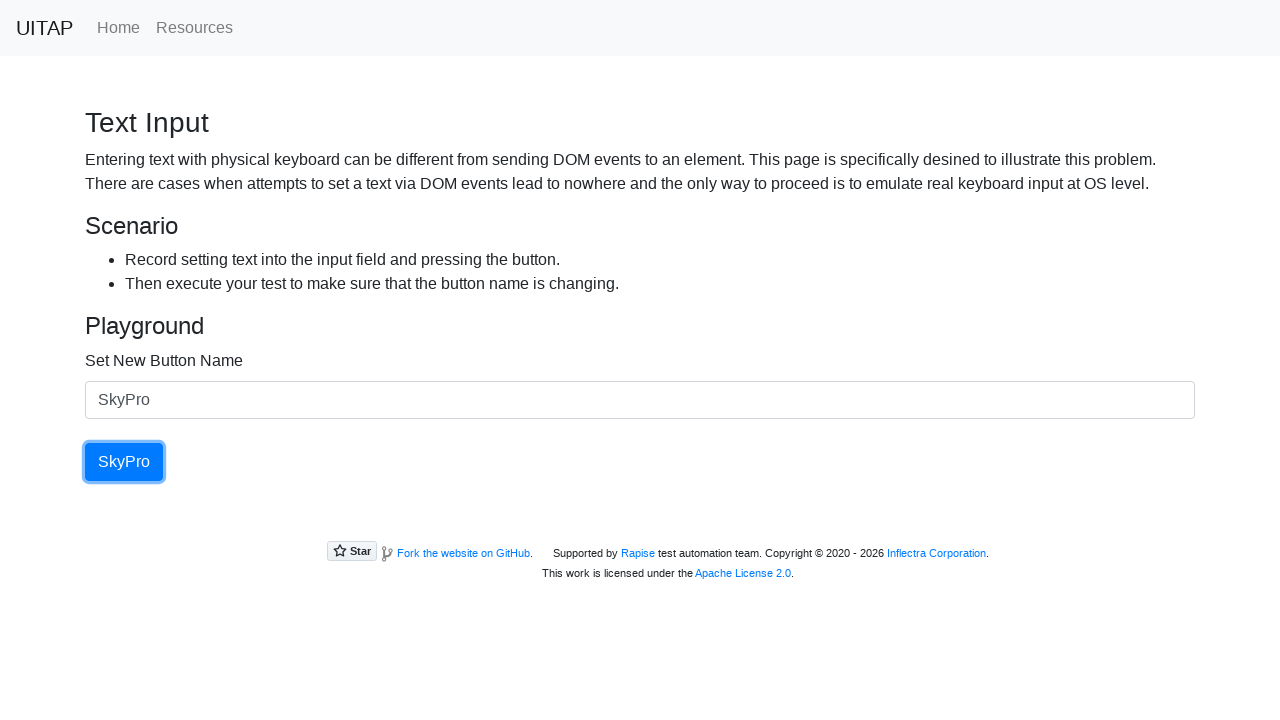